Tests filtering to display all items after viewing other filters

Starting URL: https://demo.playwright.dev/todomvc

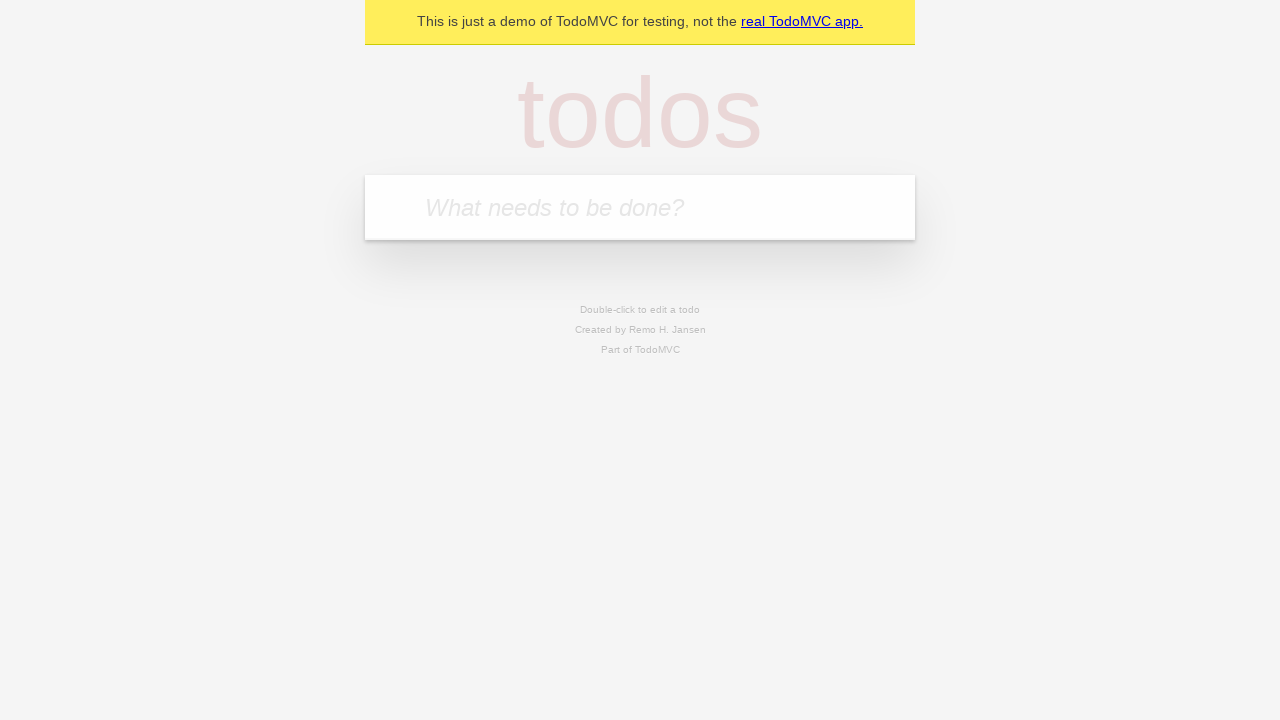

Filled todo input with 'buy some cheese' on internal:attr=[placeholder="What needs to be done?"i]
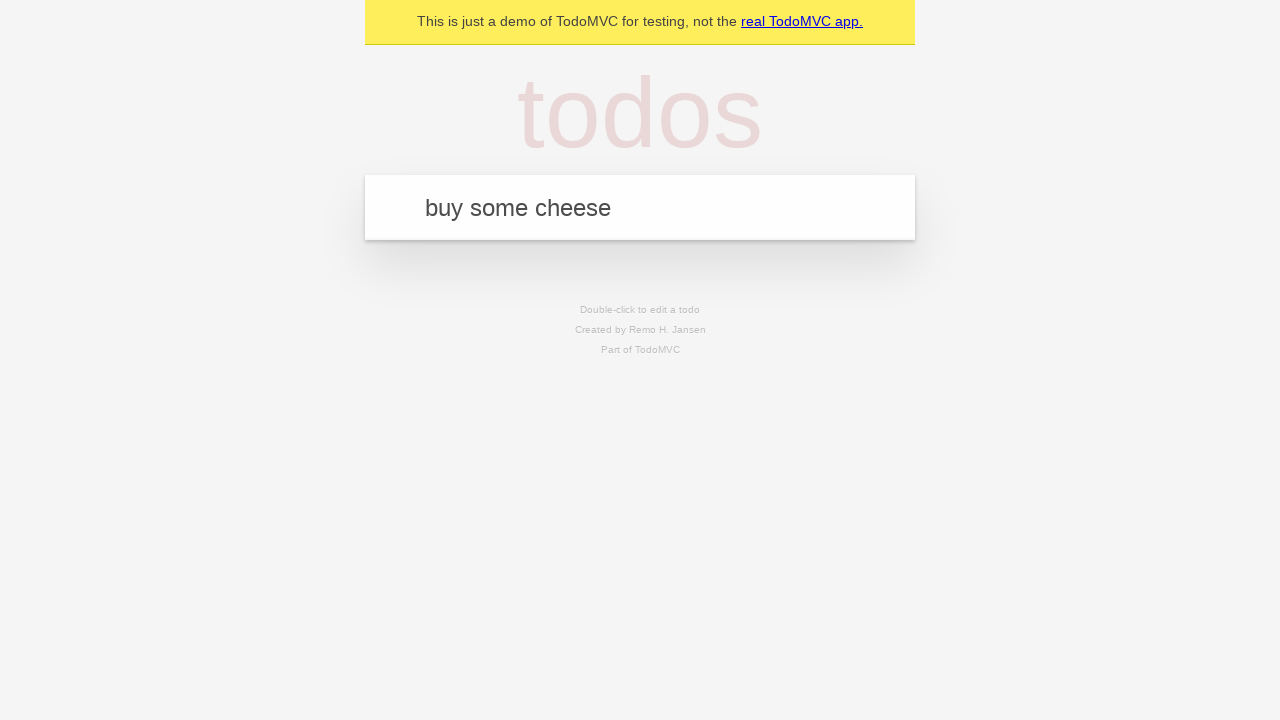

Pressed Enter to add first todo item on internal:attr=[placeholder="What needs to be done?"i]
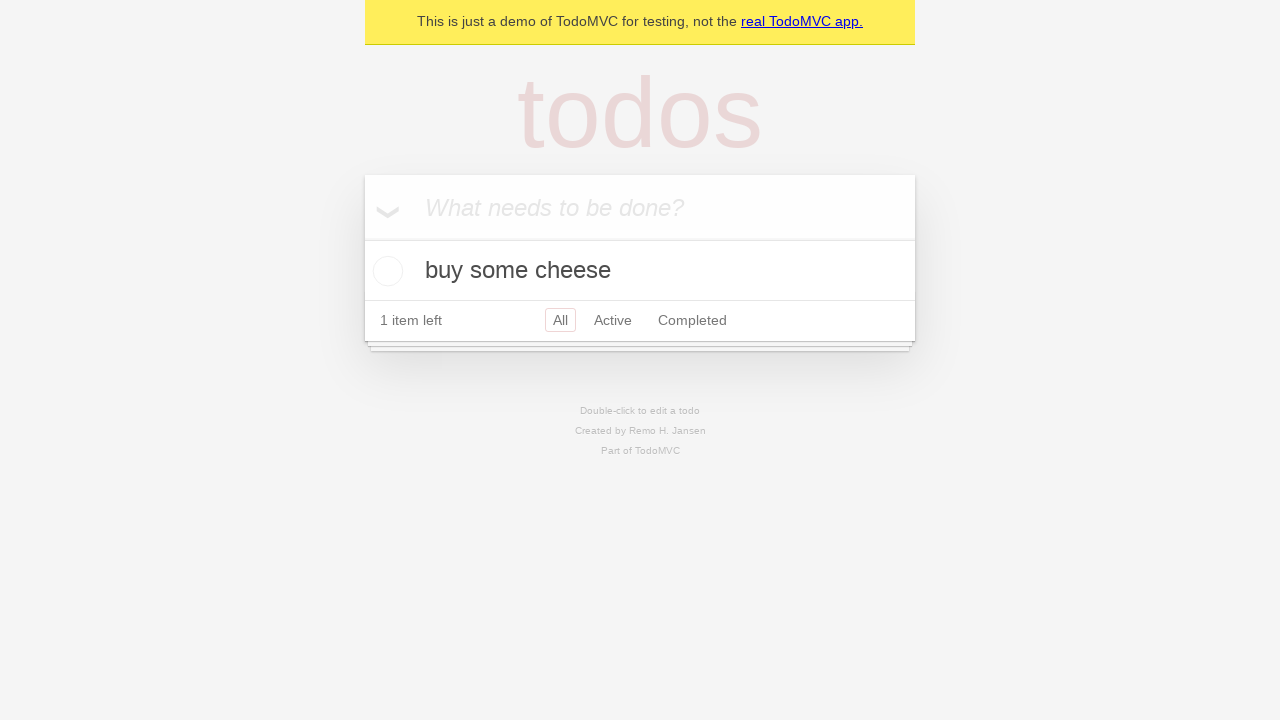

Filled todo input with 'feed the cat' on internal:attr=[placeholder="What needs to be done?"i]
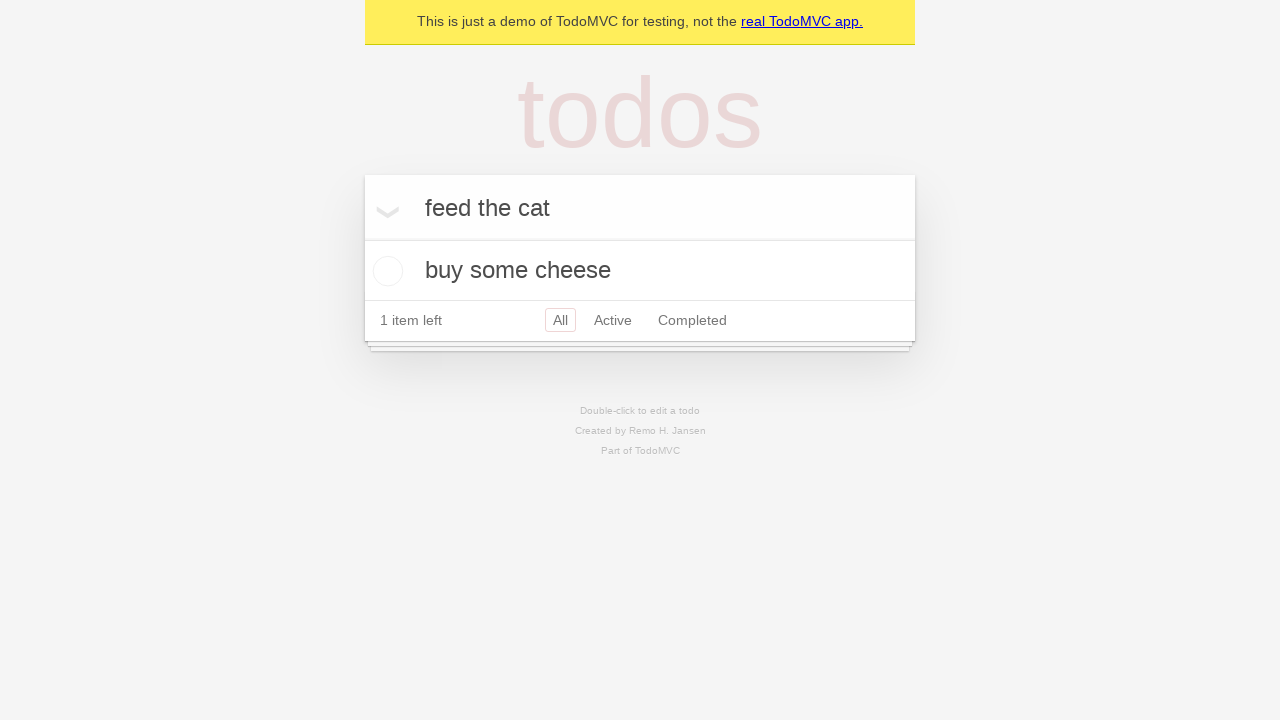

Pressed Enter to add second todo item on internal:attr=[placeholder="What needs to be done?"i]
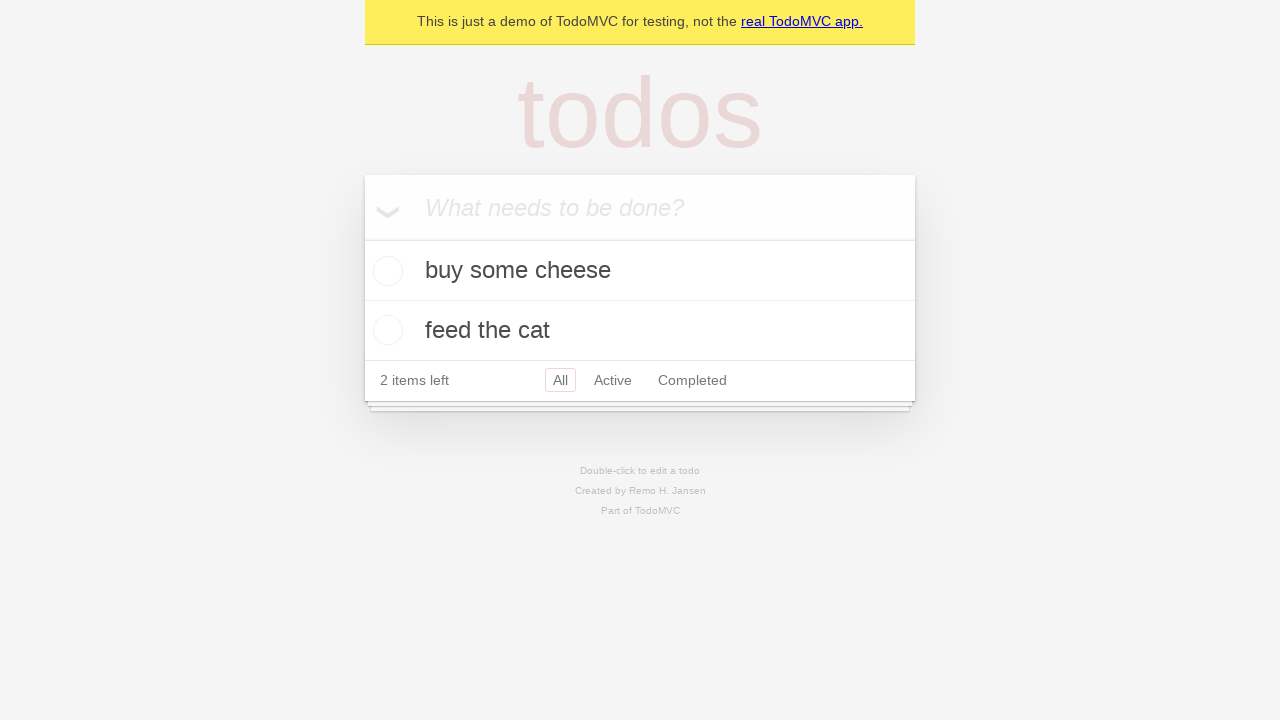

Filled todo input with 'book a doctors appointment' on internal:attr=[placeholder="What needs to be done?"i]
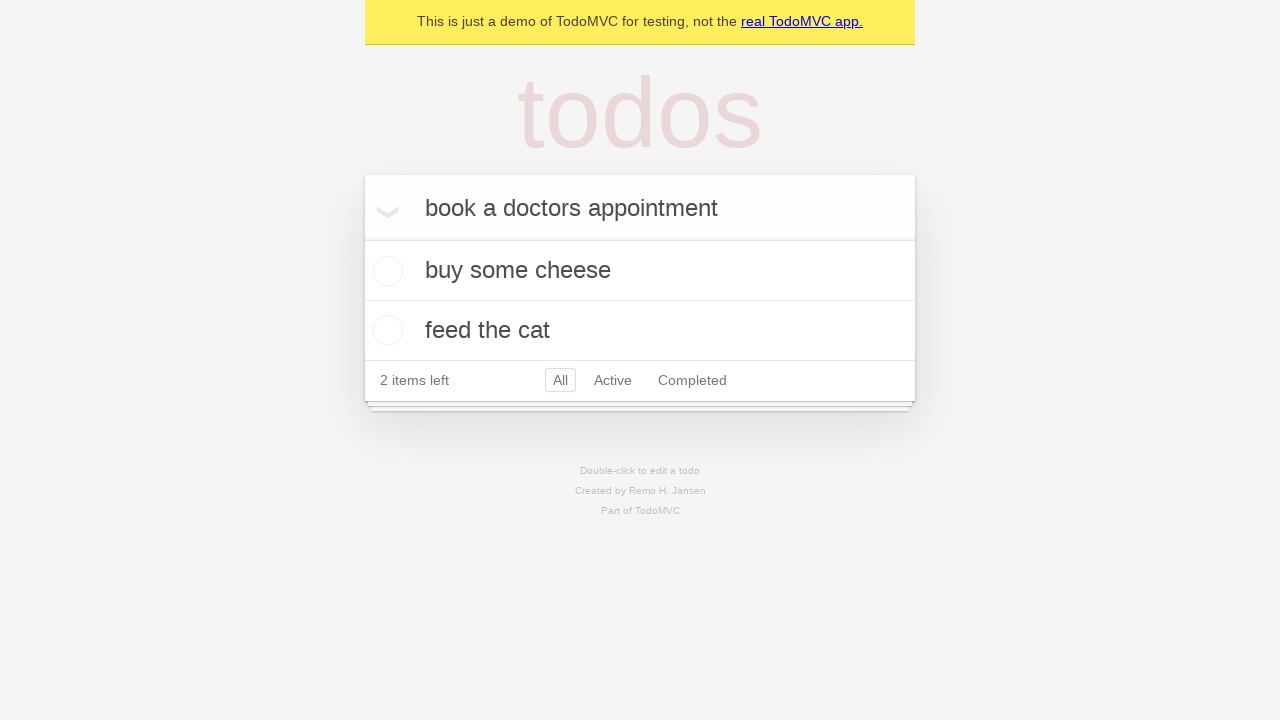

Pressed Enter to add third todo item on internal:attr=[placeholder="What needs to be done?"i]
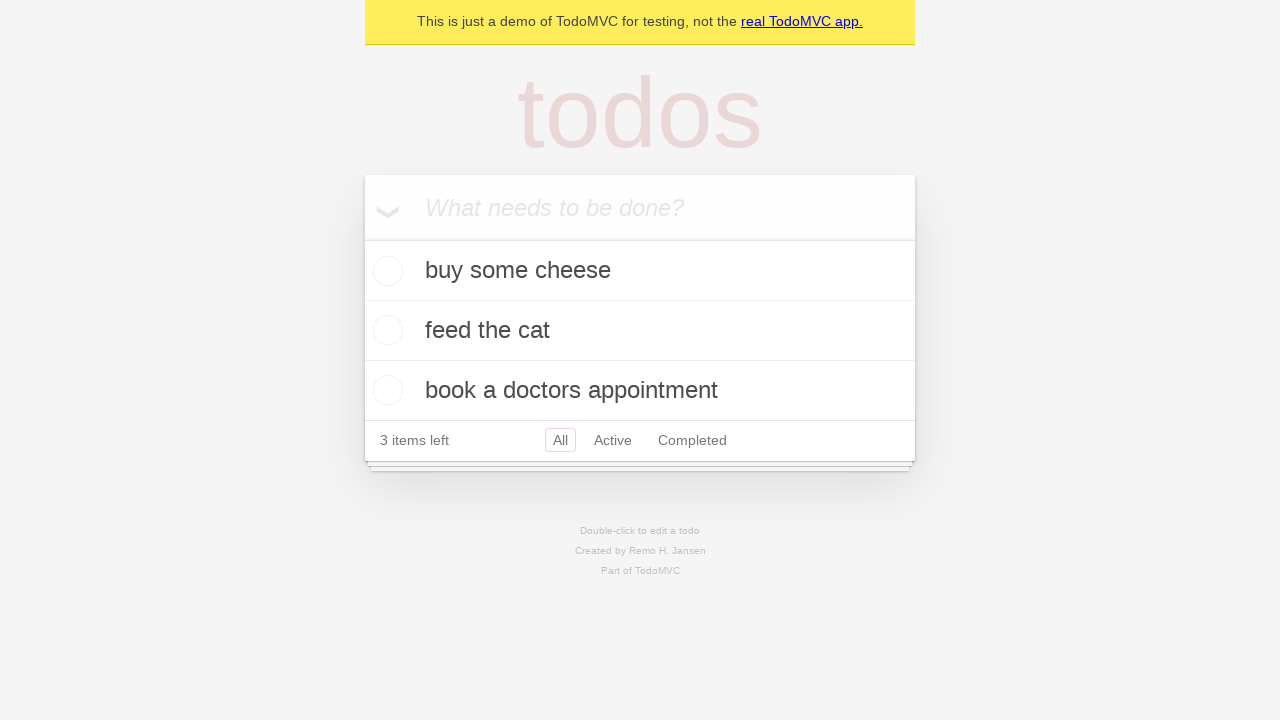

Checked the second todo item checkbox at (385, 330) on internal:testid=[data-testid="todo-item"s] >> nth=1 >> internal:role=checkbox
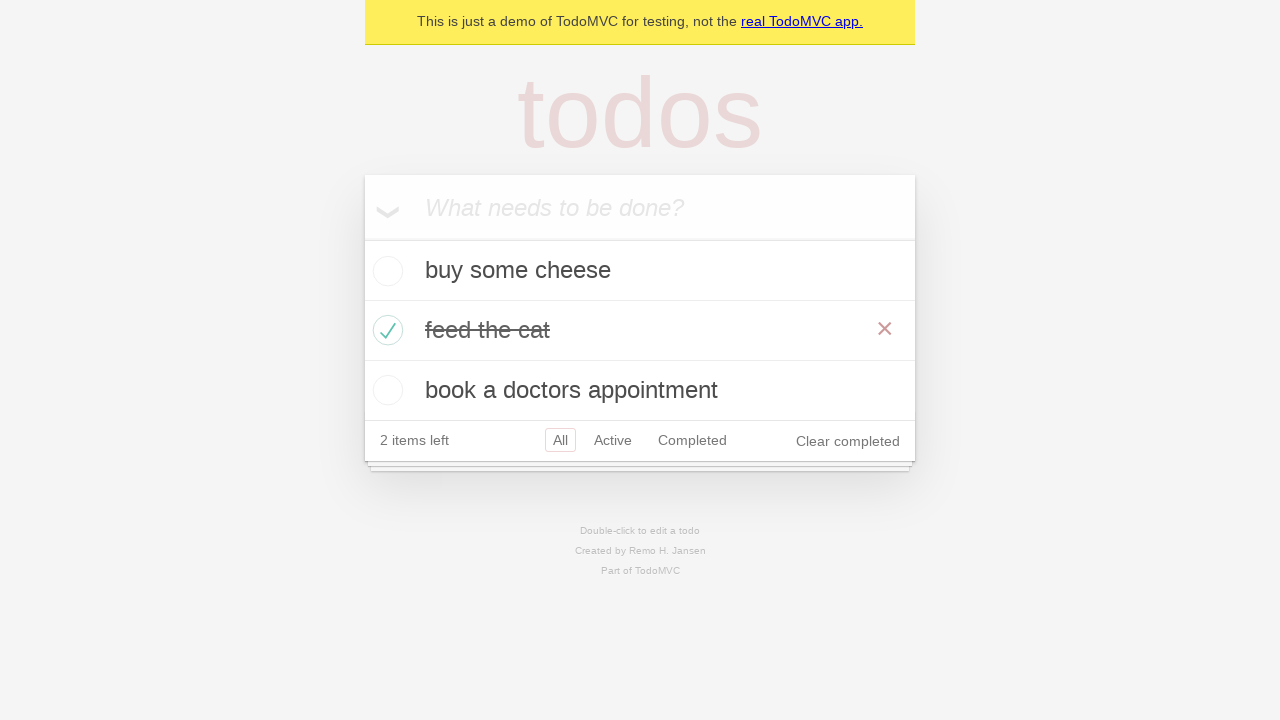

Clicked Active filter link at (613, 440) on internal:role=link[name="Active"i]
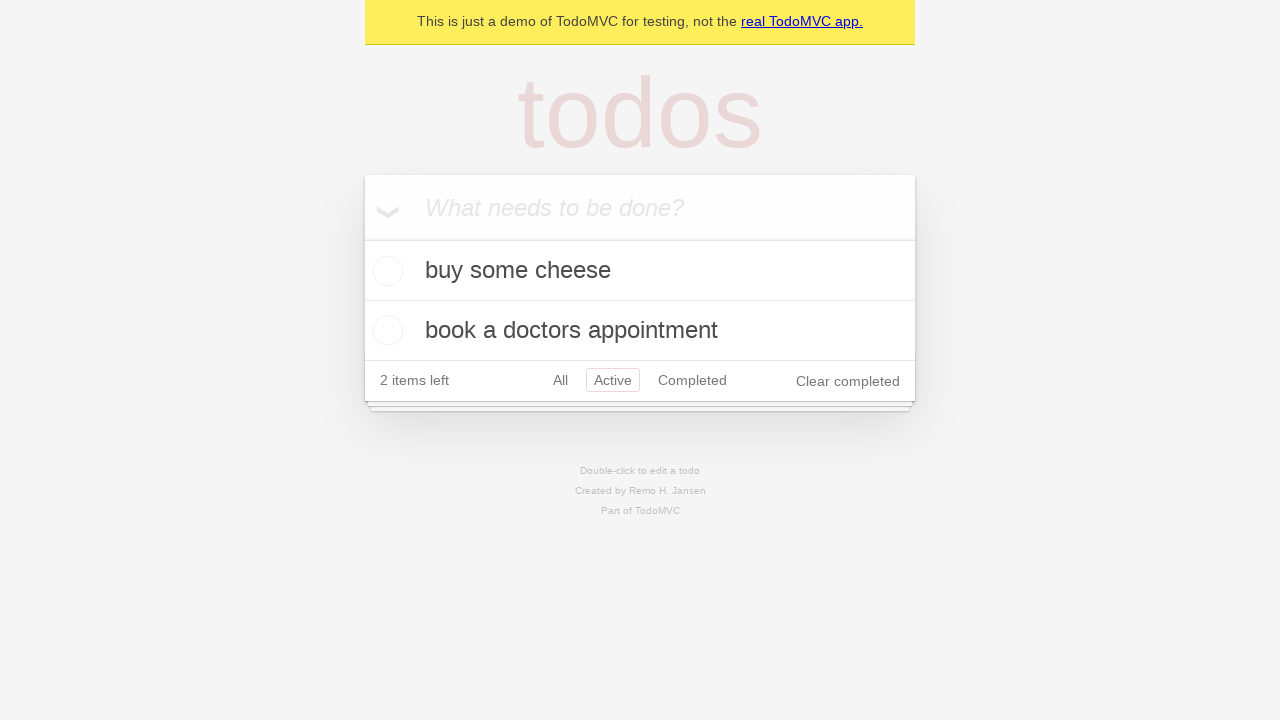

Clicked Completed filter link at (692, 380) on internal:role=link[name="Completed"i]
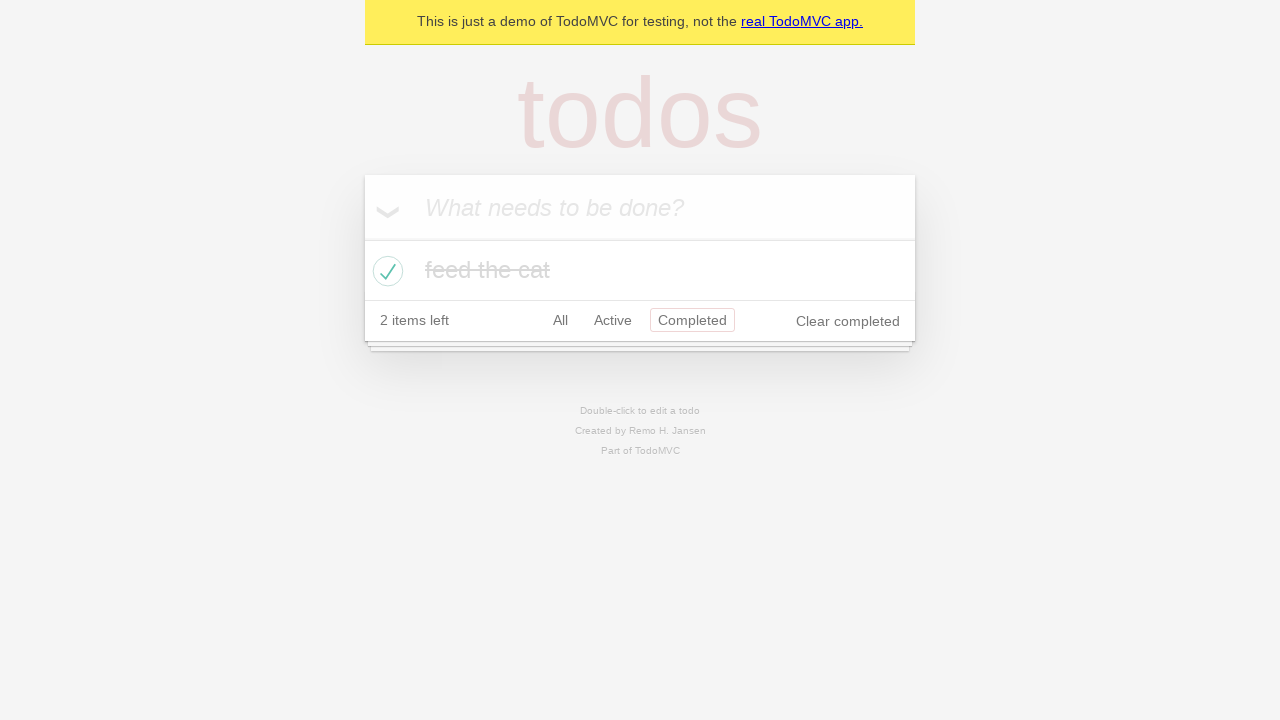

Clicked All filter link to display all items at (560, 320) on internal:role=link[name="All"i]
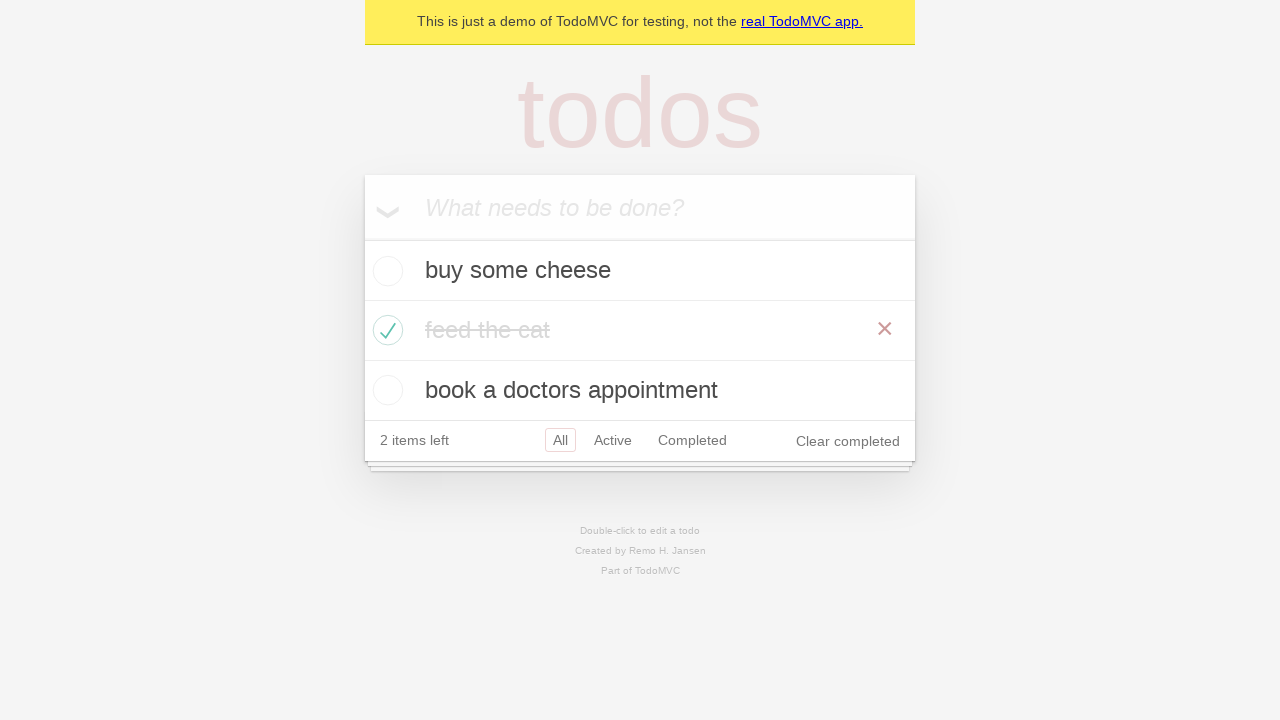

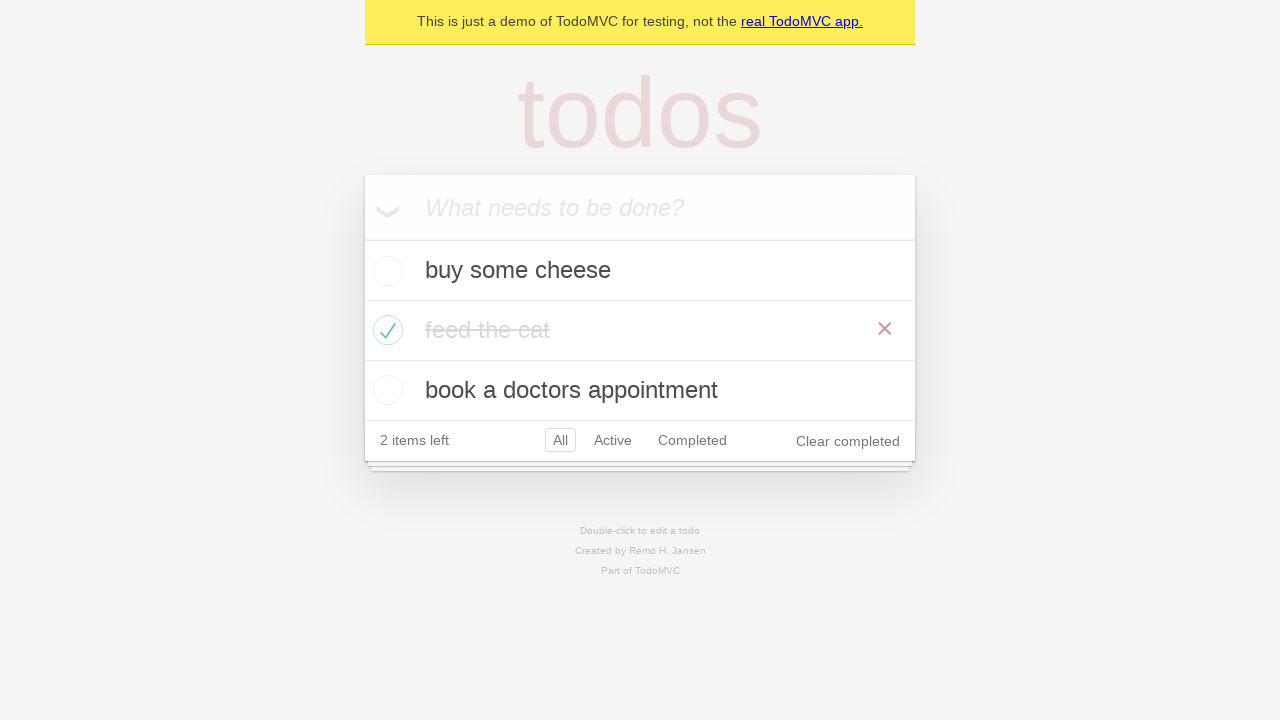